Tests iframe handling by switching between single and nested frames, entering text in each frame's input field

Starting URL: http://demo.automationtesting.in/Frames.html

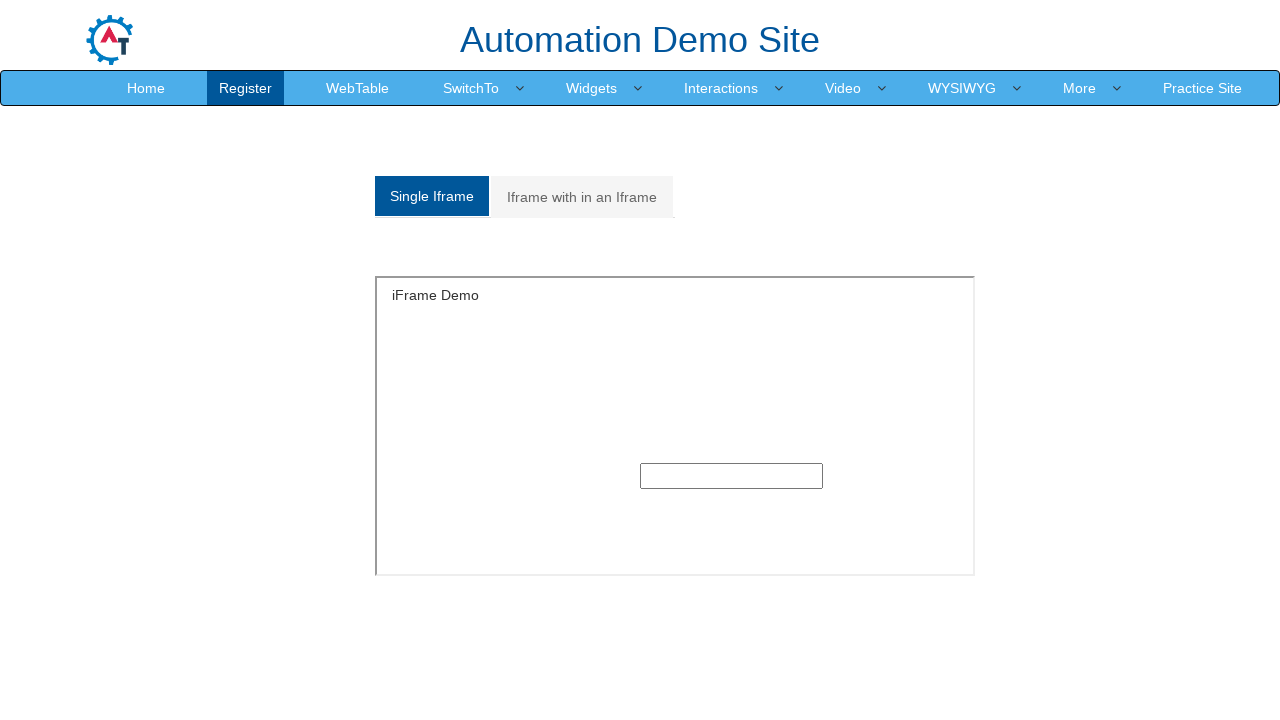

Located single iframe element
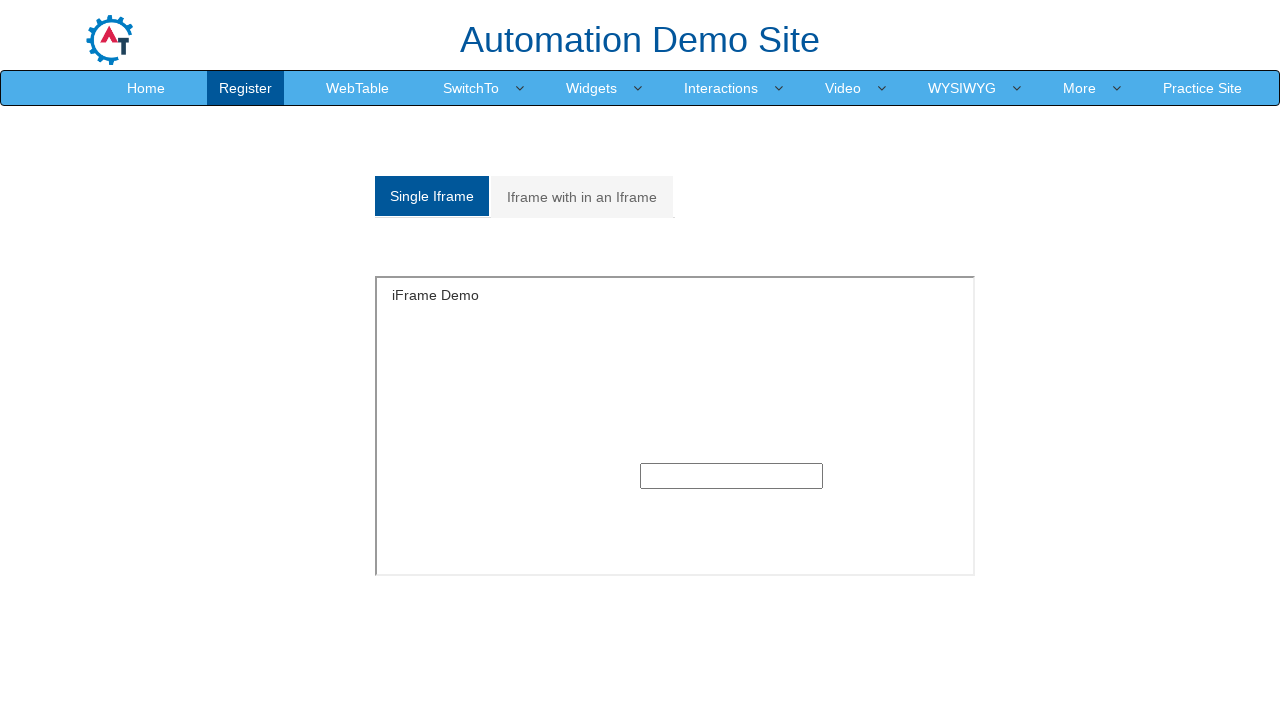

Filled single frame input field with 'SINGLE FRAME' on iframe[id='singleframe'] >> internal:control=enter-frame >> input[type='text'] >
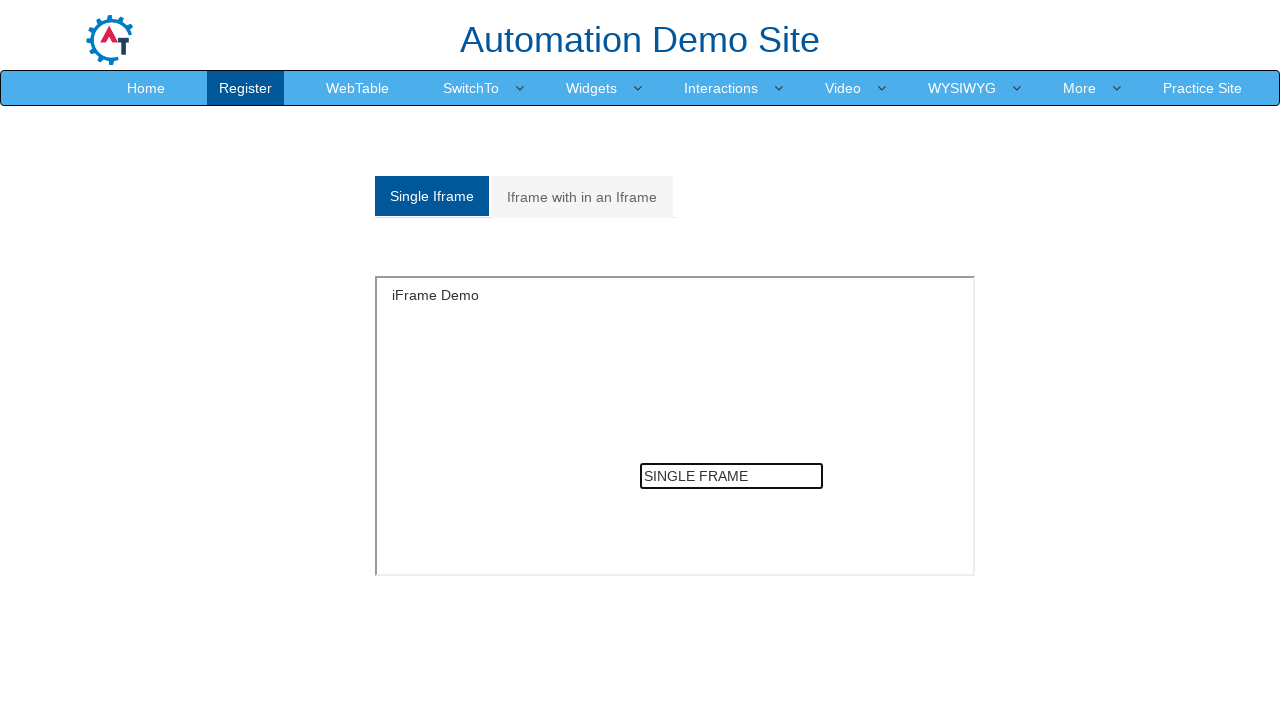

Clicked on 'Iframe with in an Iframe' tab to access nested frames at (582, 197) on xpath=//a[text()='Iframe with in an Iframe']
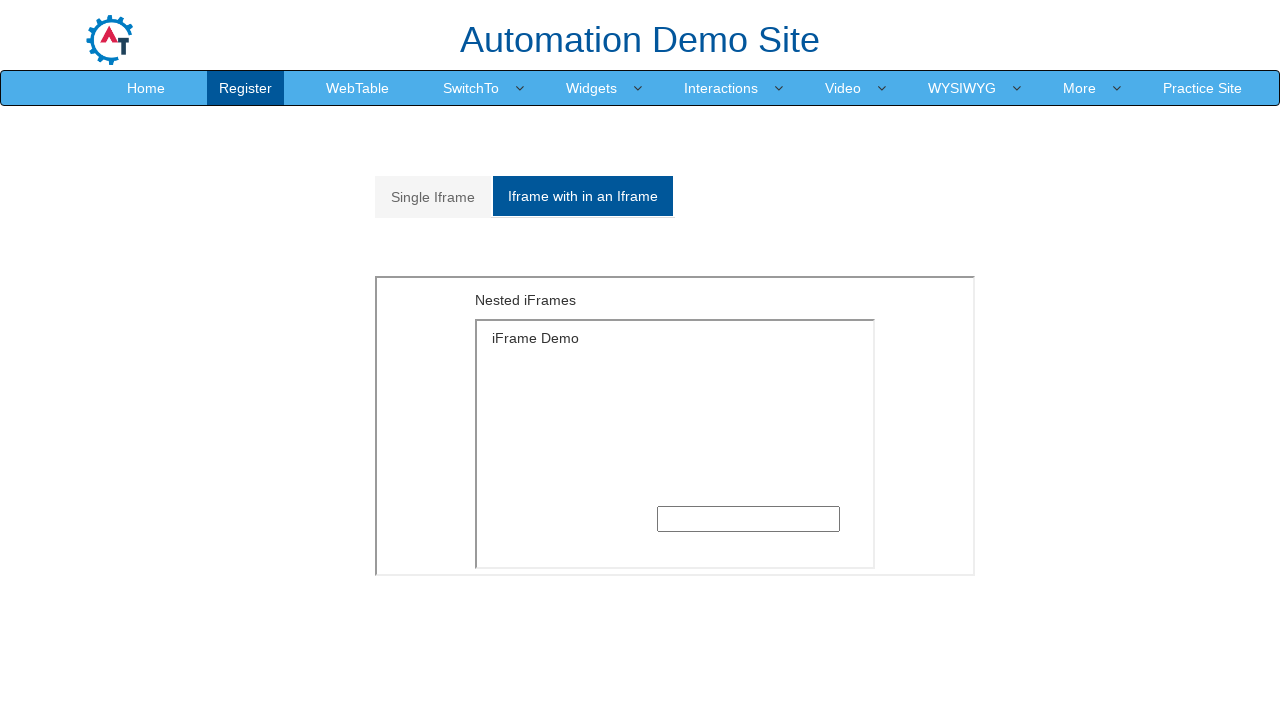

Located outer iframe with MultipleFrames.html
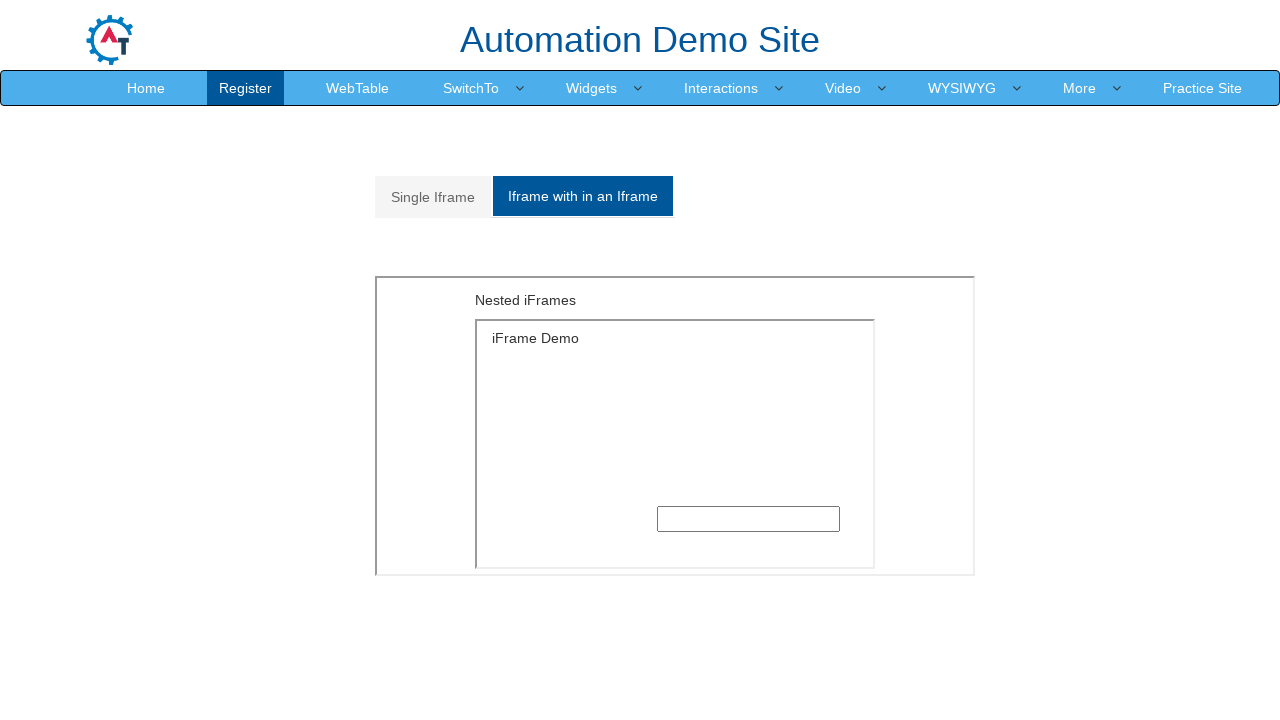

Located inner iframe with SingleFrame.html nested within outer frame
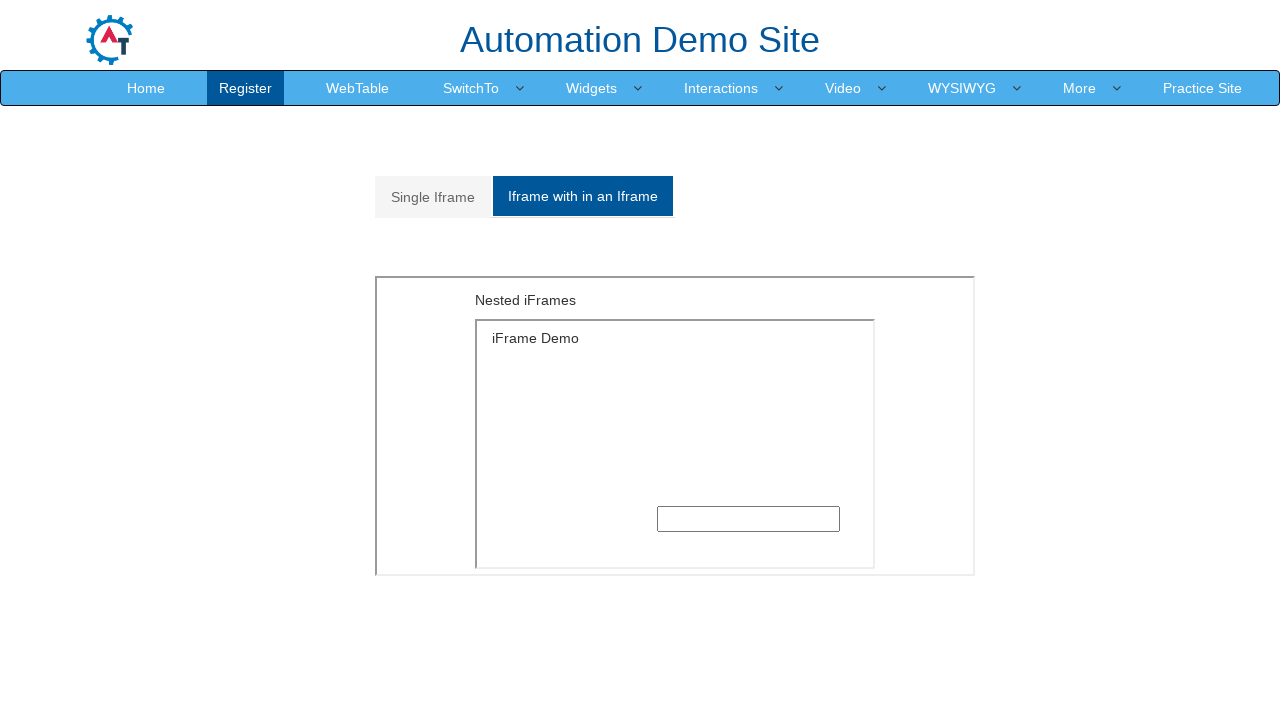

Filled nested frame input field with 'MULTIPLE FRAMES' on xpath=//iframe[@src='MultipleFrames.html'] >> internal:control=enter-frame >> xp
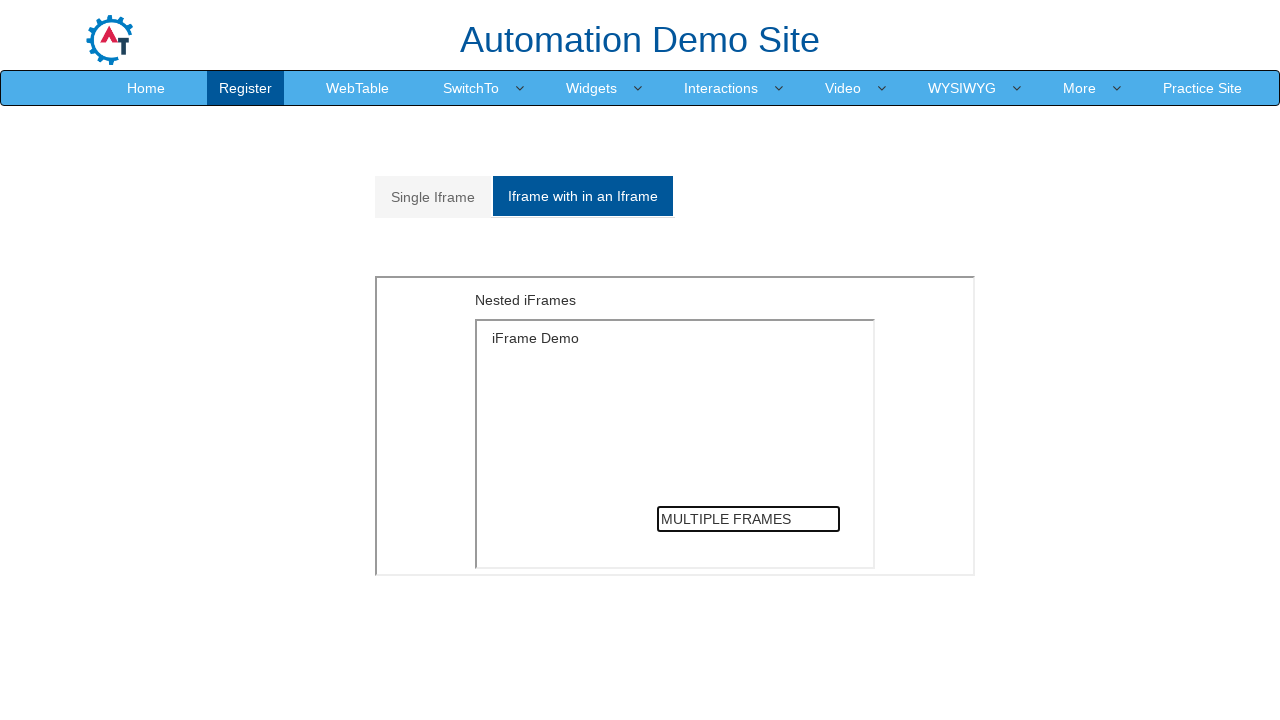

Clicked on 'SwitchTo' menu option at (471, 88) on xpath=//a[text()='SwitchTo']
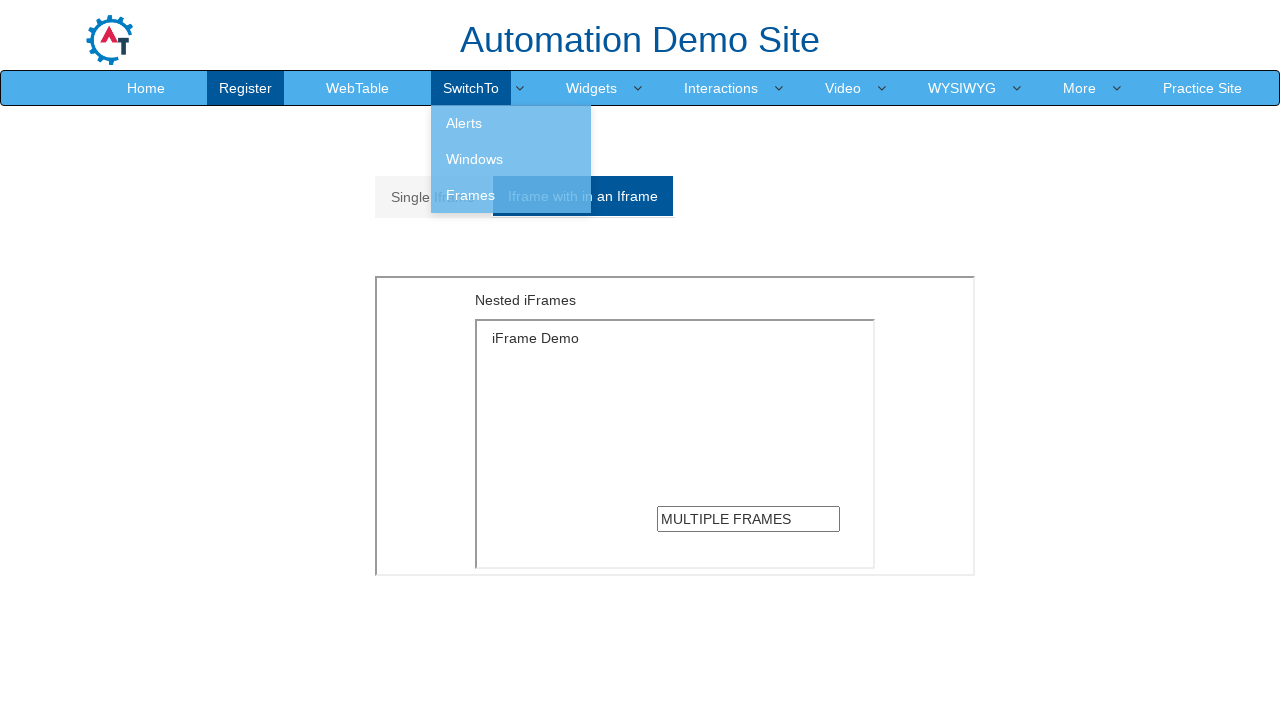

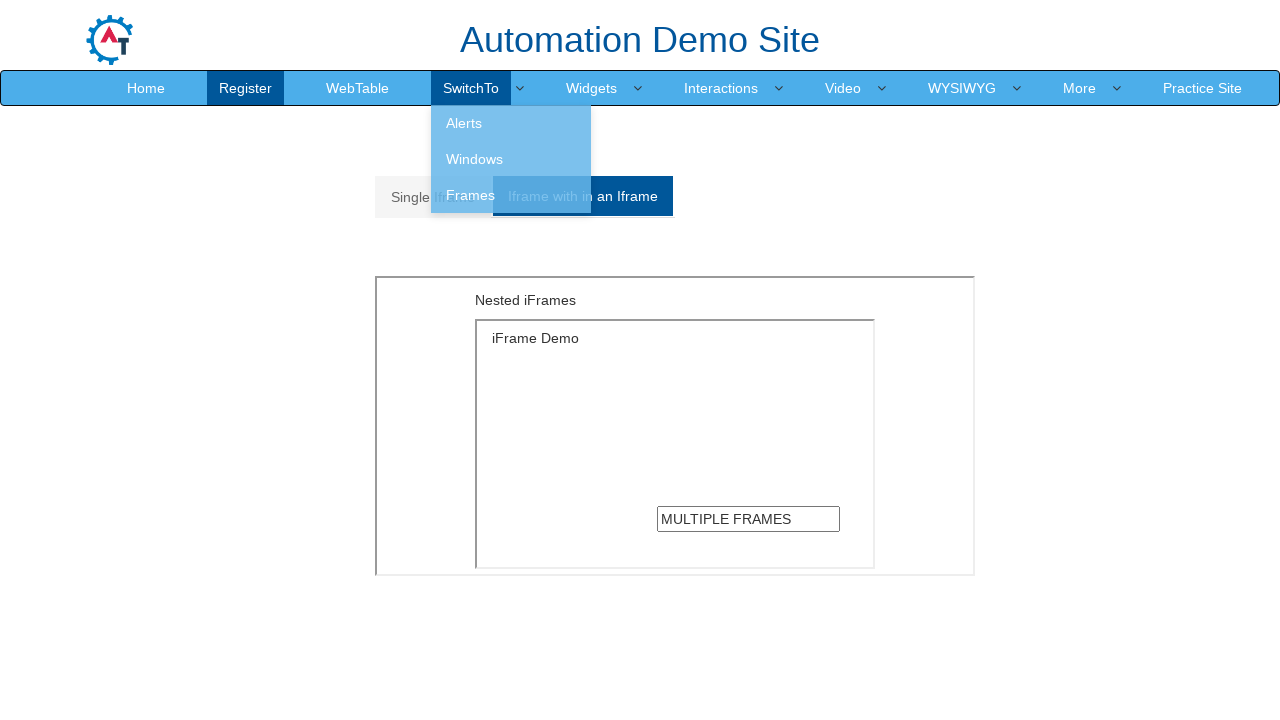